Tests clicking a JS Confirm button, dismissing the alert dialog, and verifying the result text shows "You clicked: Cancel"

Starting URL: https://the-internet.herokuapp.com/javascript_alerts

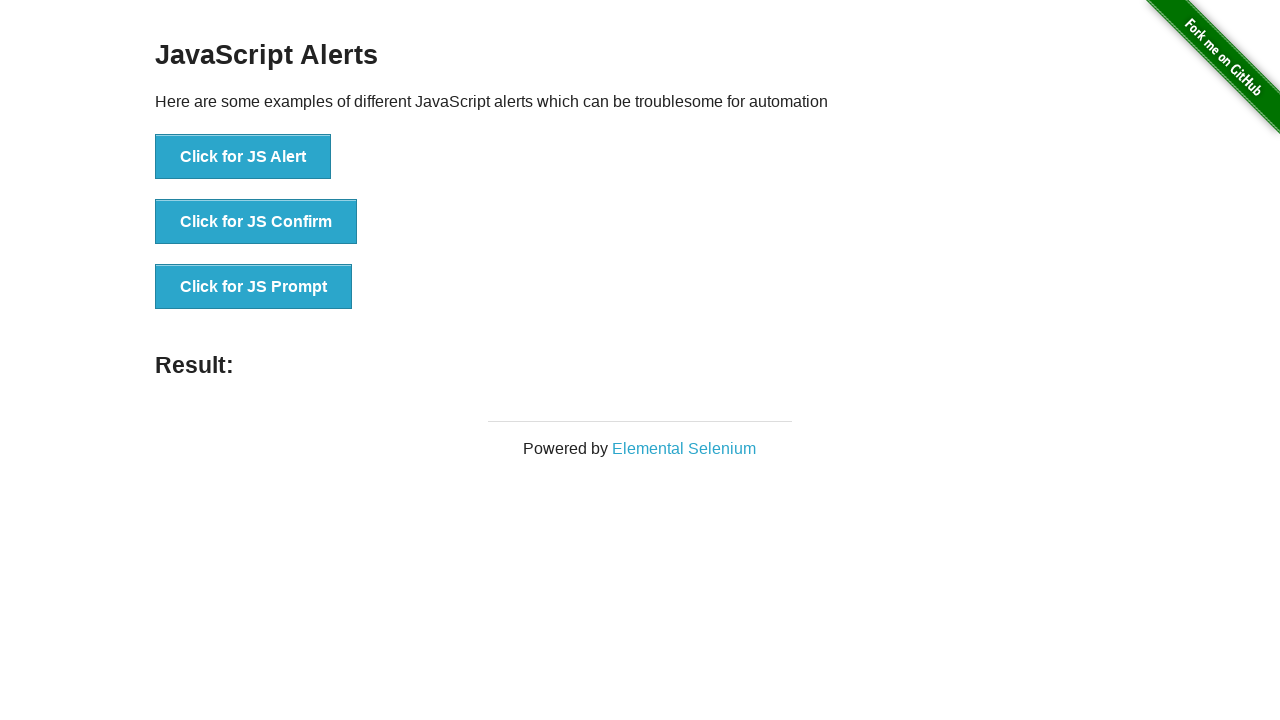

Set up dialog handler to dismiss alerts
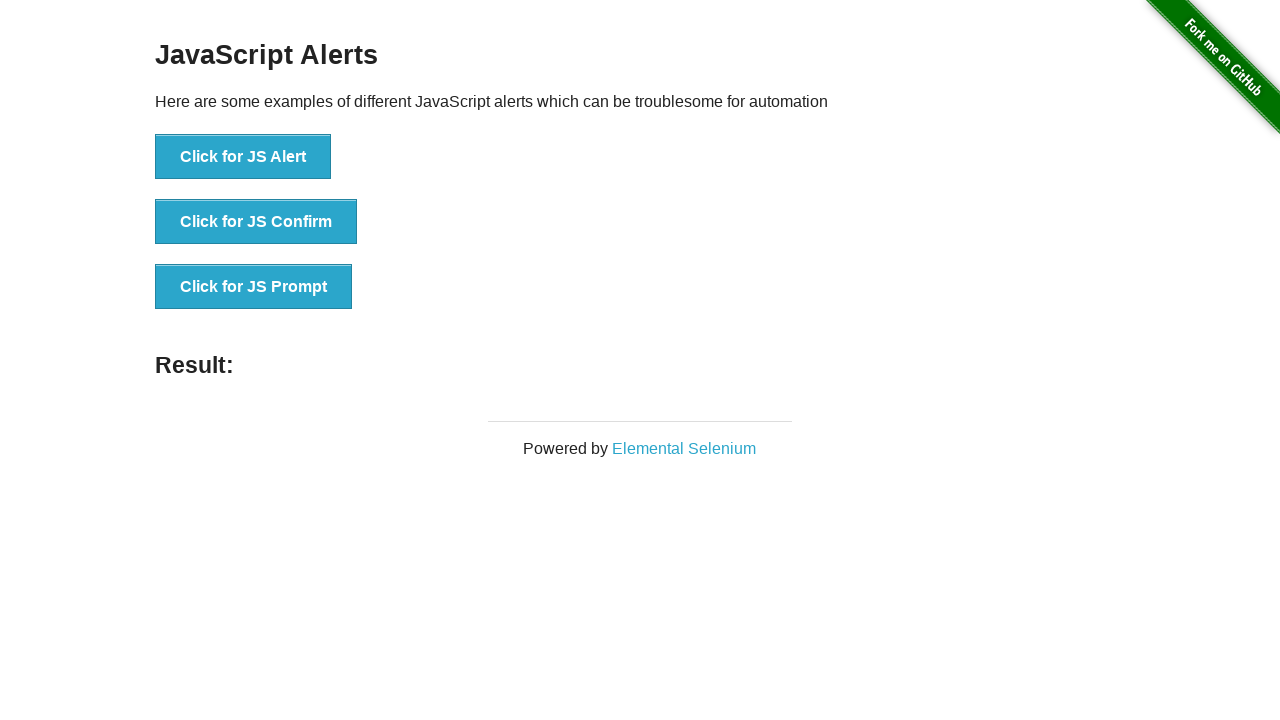

Clicked the JS Confirm button at (256, 222) on [onclick='jsConfirm()']
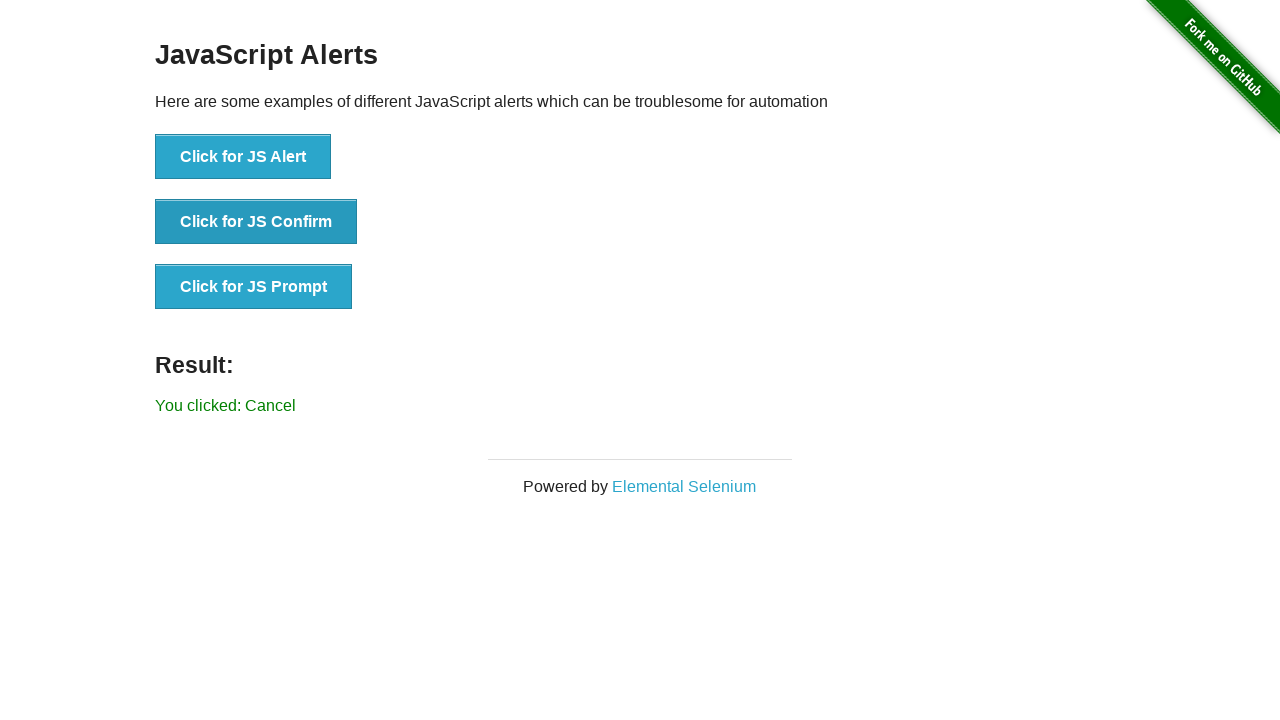

Result text element loaded, alert was dismissed
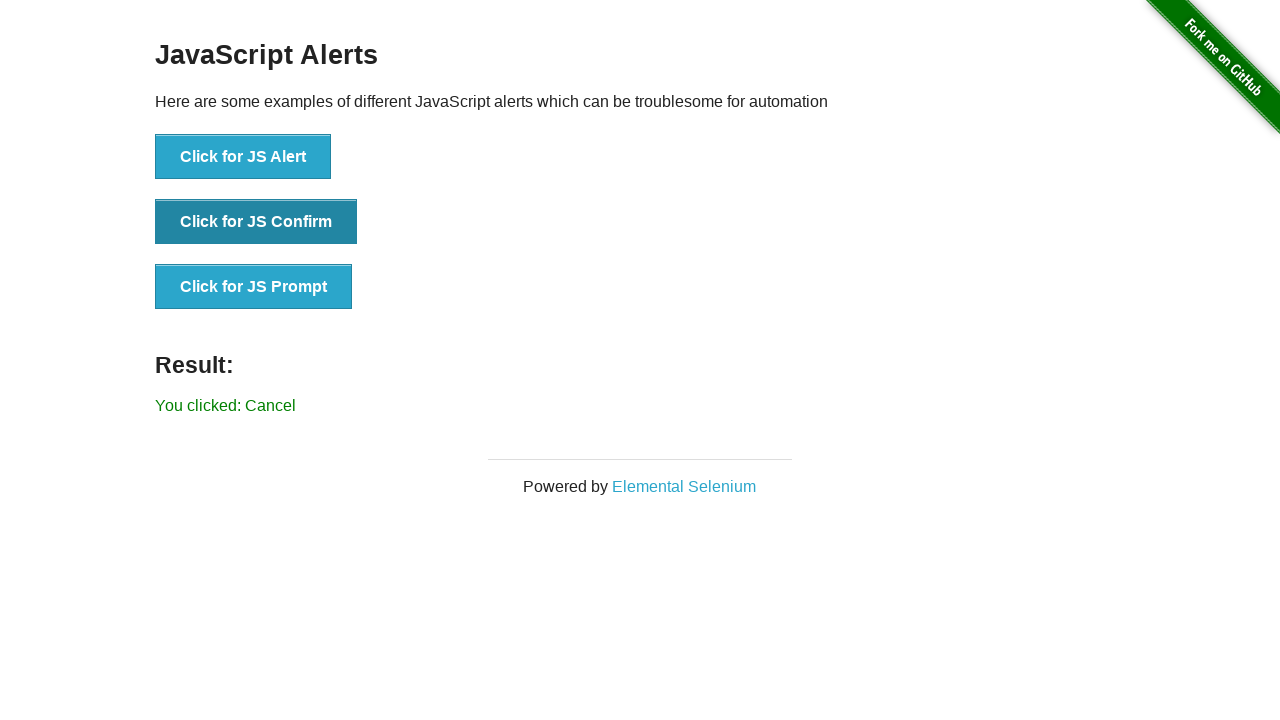

Verified result text shows 'You clicked: Cancel'
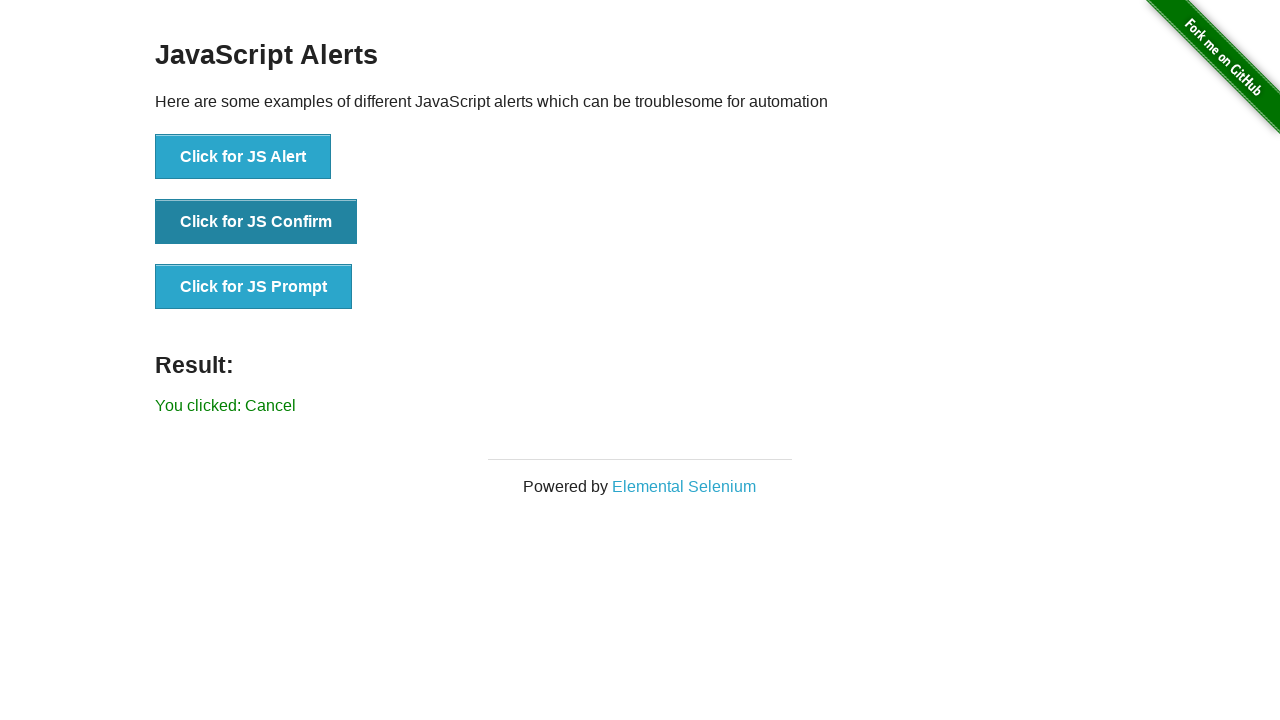

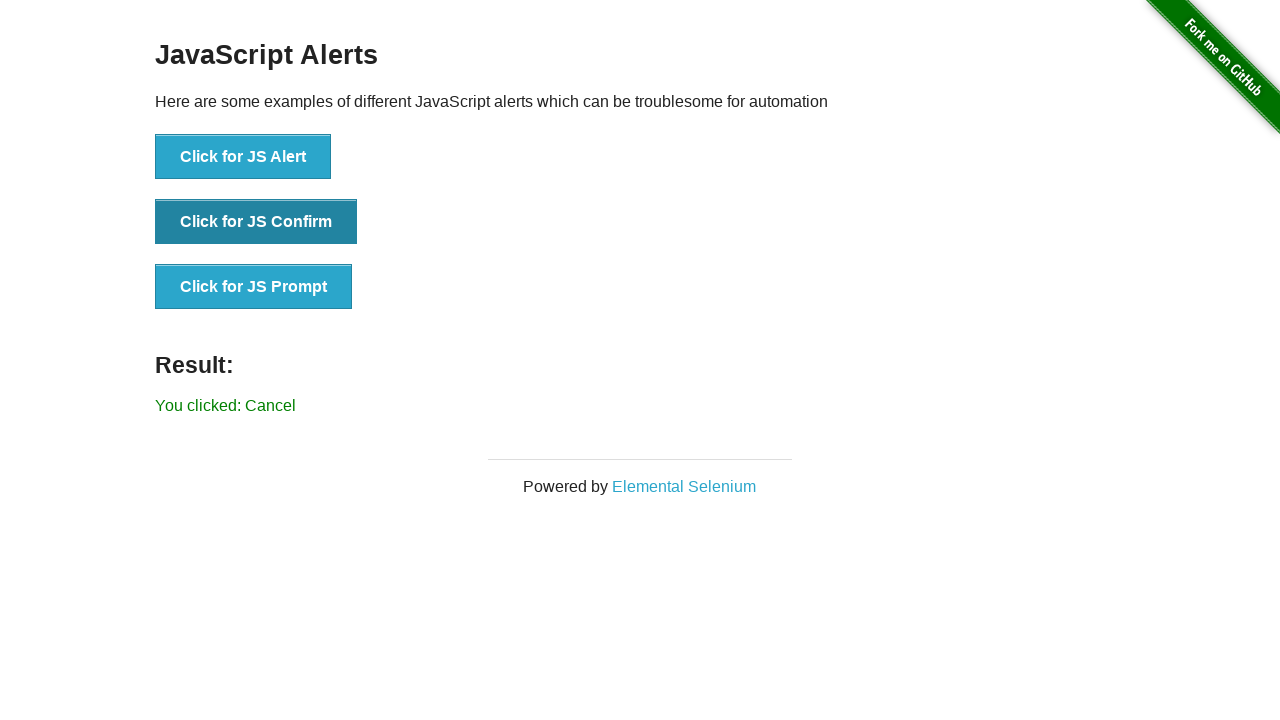